Tests date picker functionality by clicking the input field and selecting "Today" to verify today's date is correctly set.

Starting URL: https://test-with-me-app.vercel.app/learning/web-elements/elements/date-time

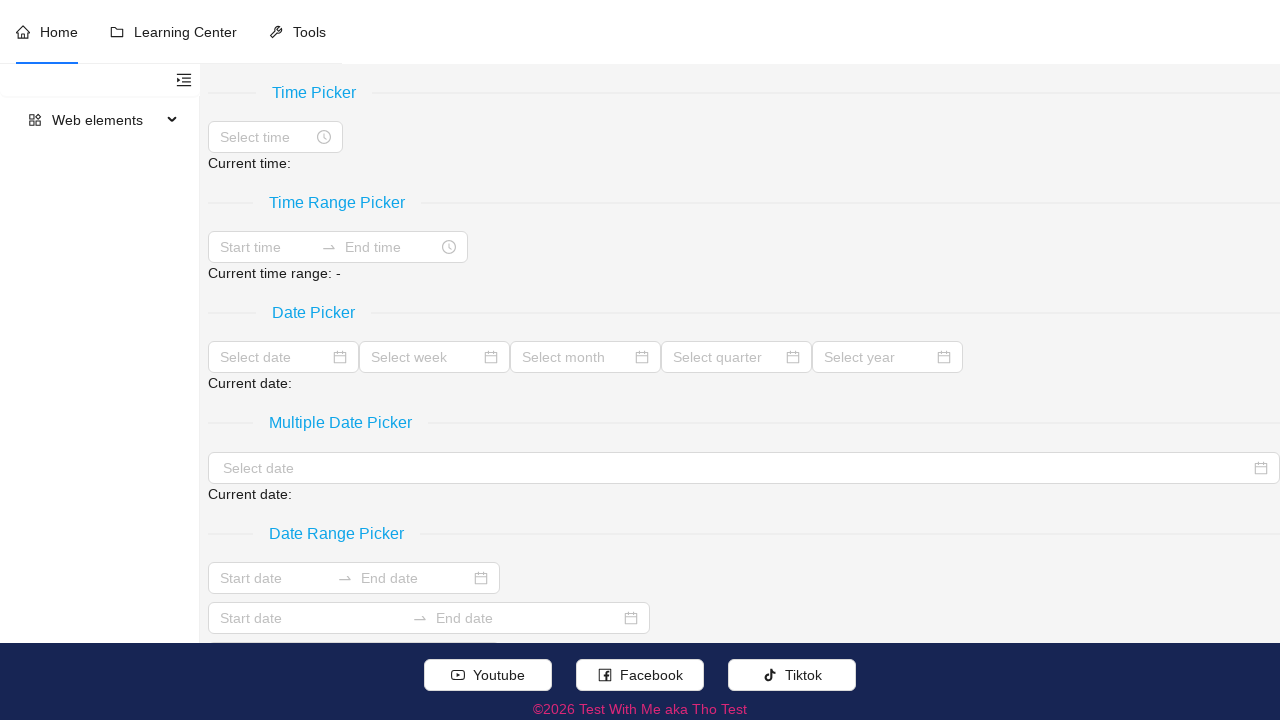

Waited for date input field to be visible
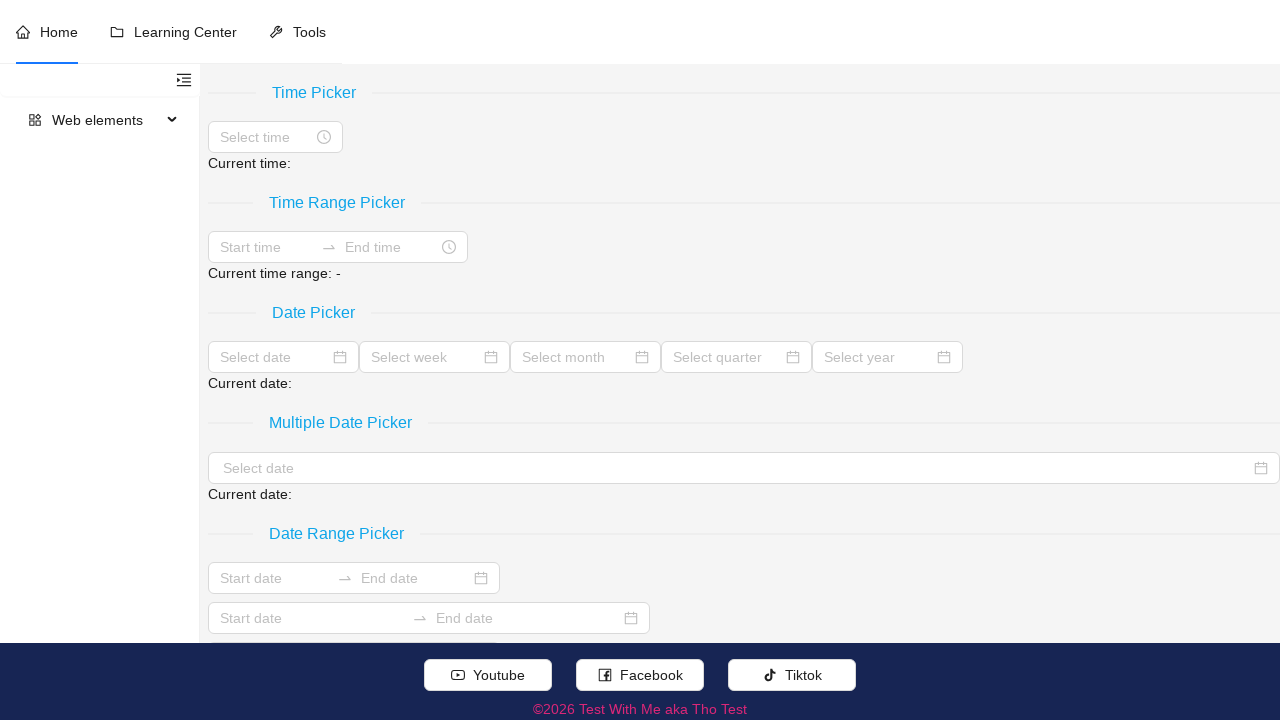

Clicked on the date input field at (274, 357) on xpath=//input[@placeholder='Select date']
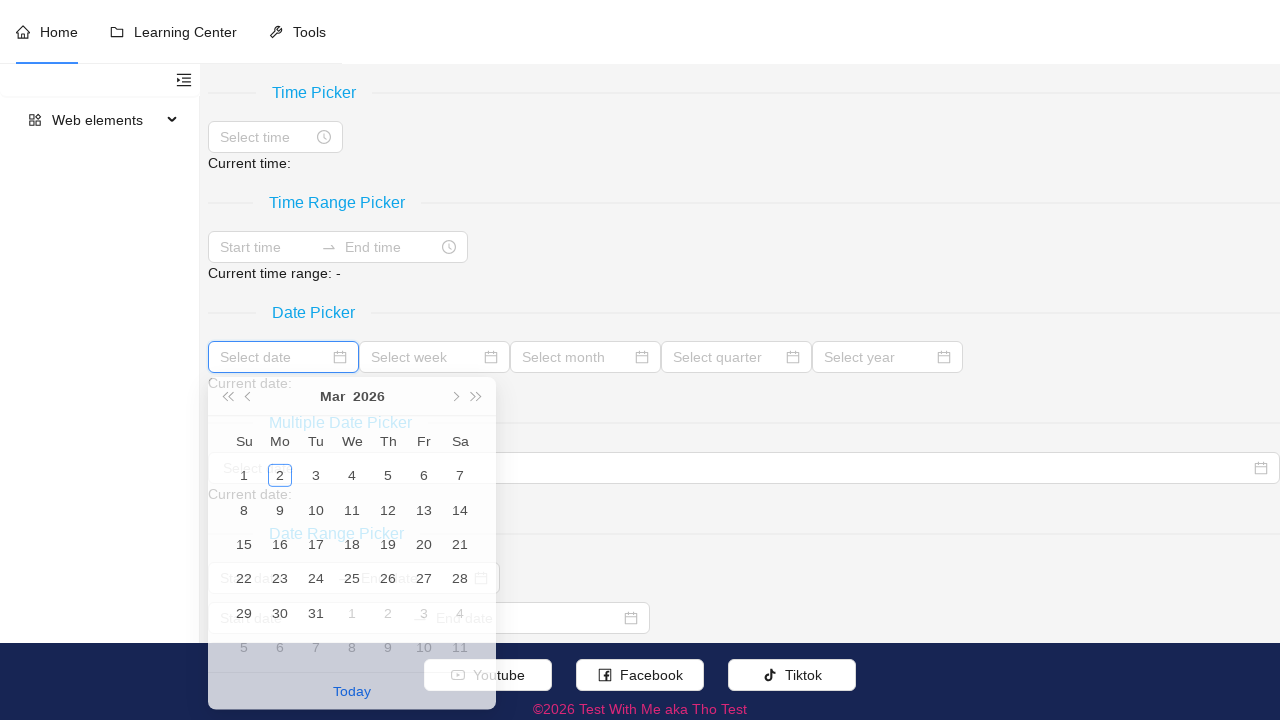

Clicked the 'Today' button to select today's date at (352, 706) on xpath=//a[text()[normalize-space()='Today']]
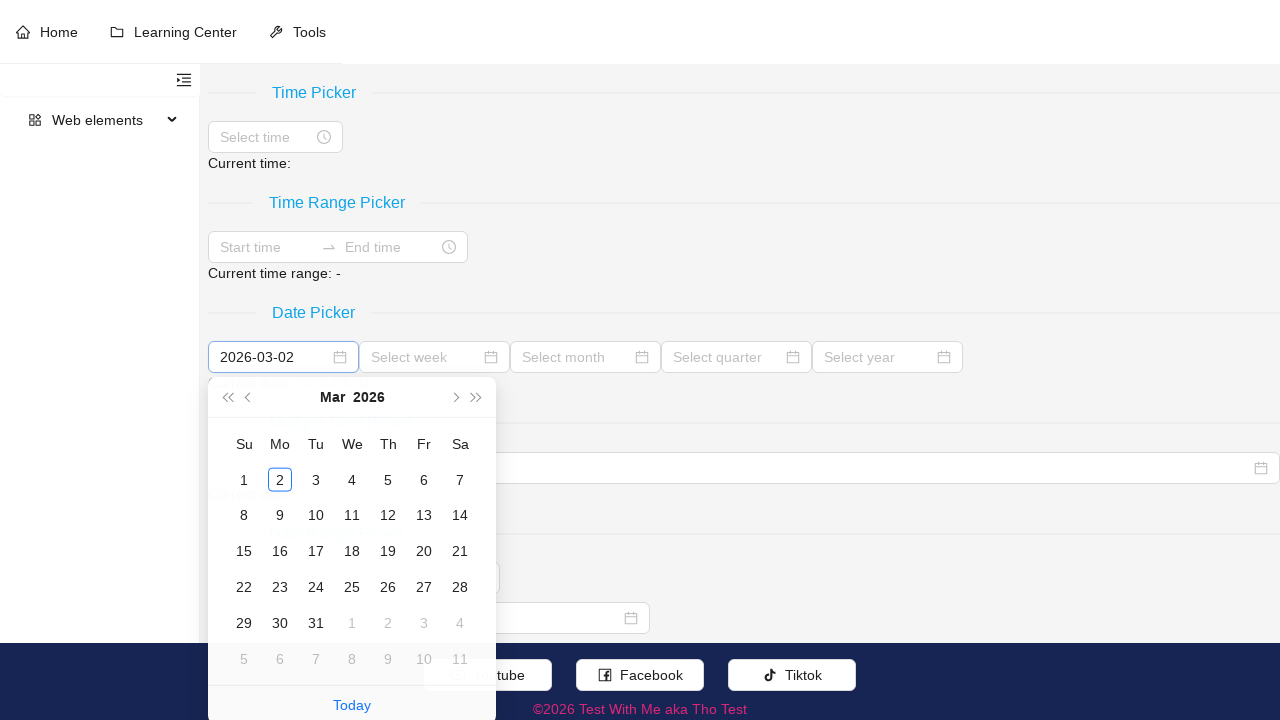

Verified that current date is displayed in the date picker
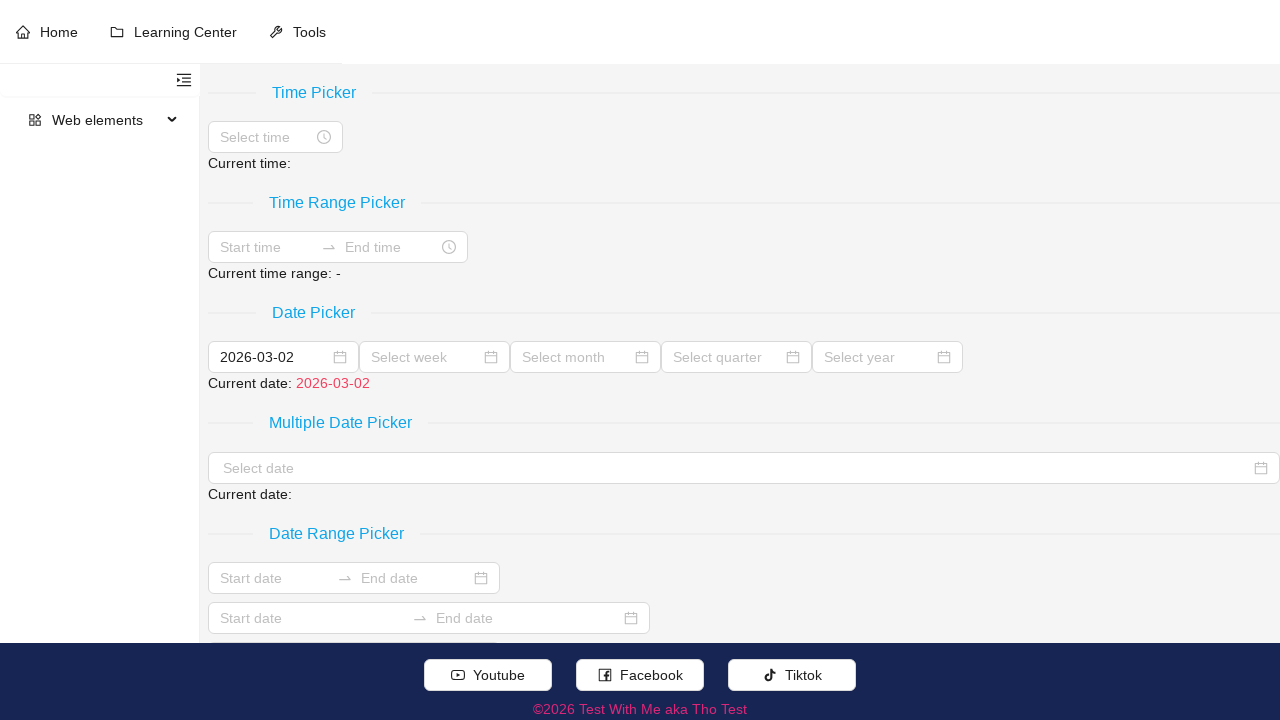

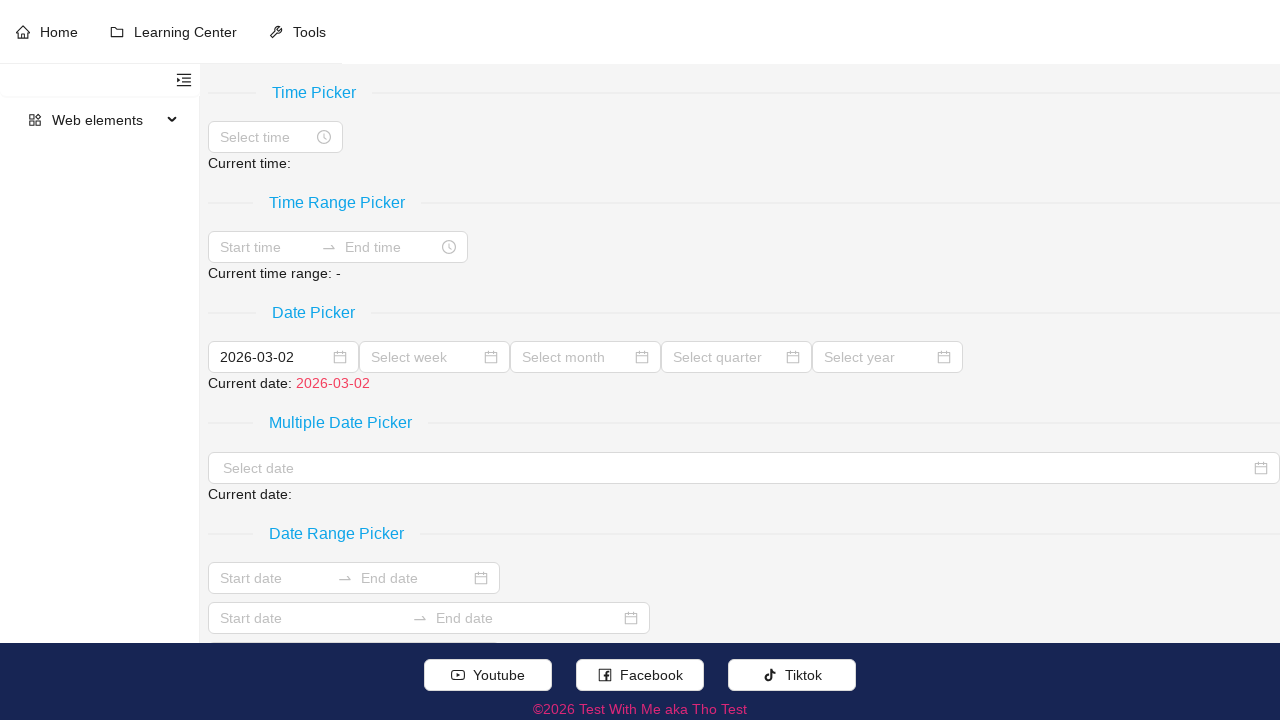